Tests Python.org search functionality using a unittest framework approach - searches for "pycon" and verifies results are displayed.

Starting URL: http://www.python.org

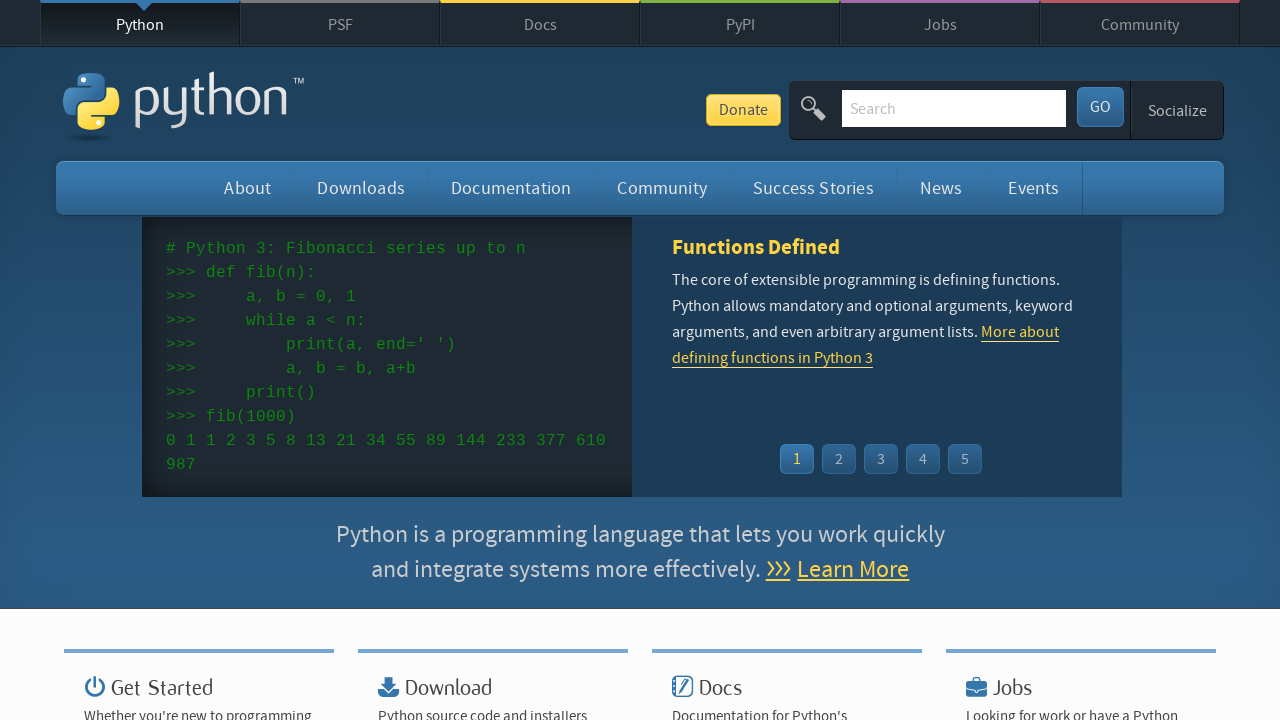

Filled search field with 'pycon' on input[name='q']
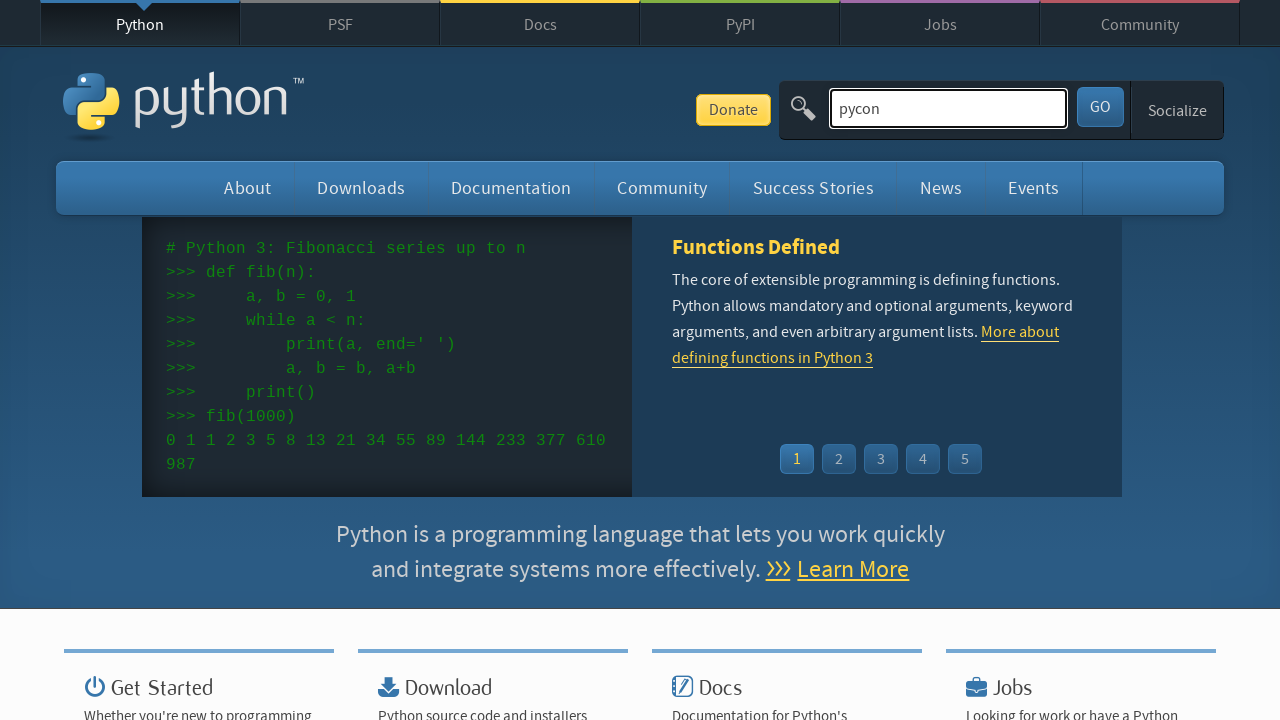

Pressed Enter to submit the search form on input[name='q']
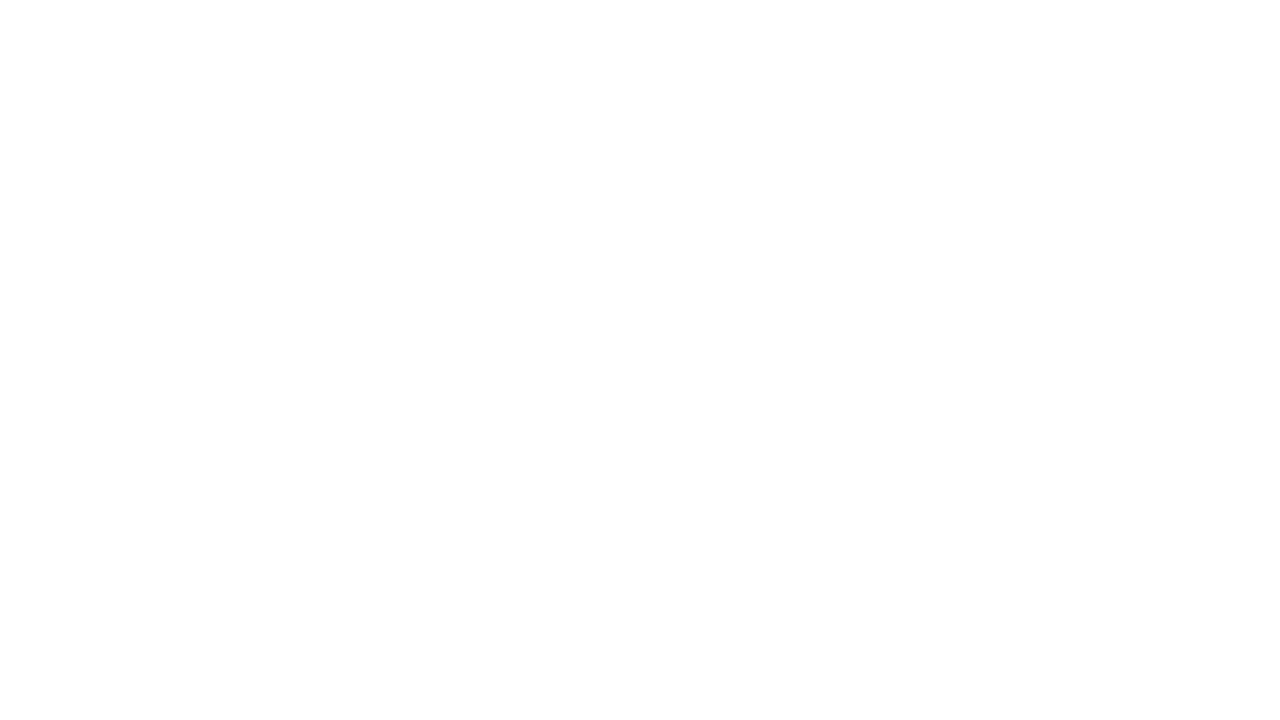

Search results page loaded successfully
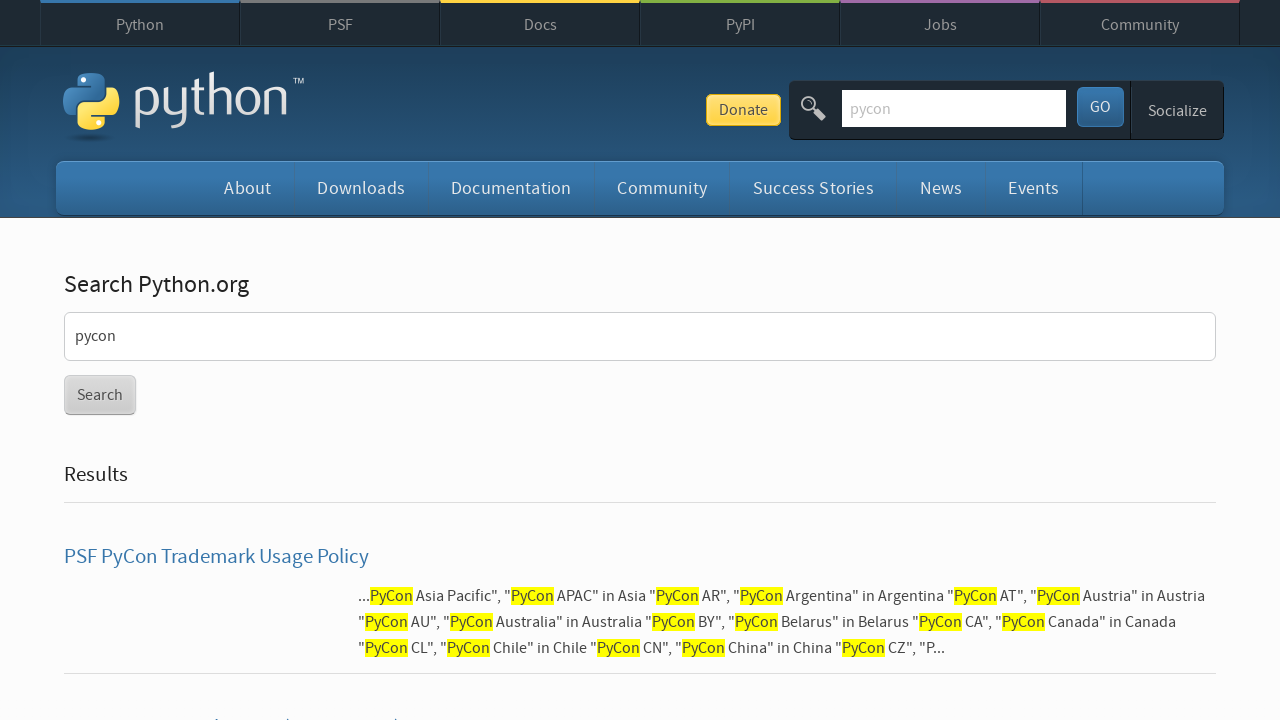

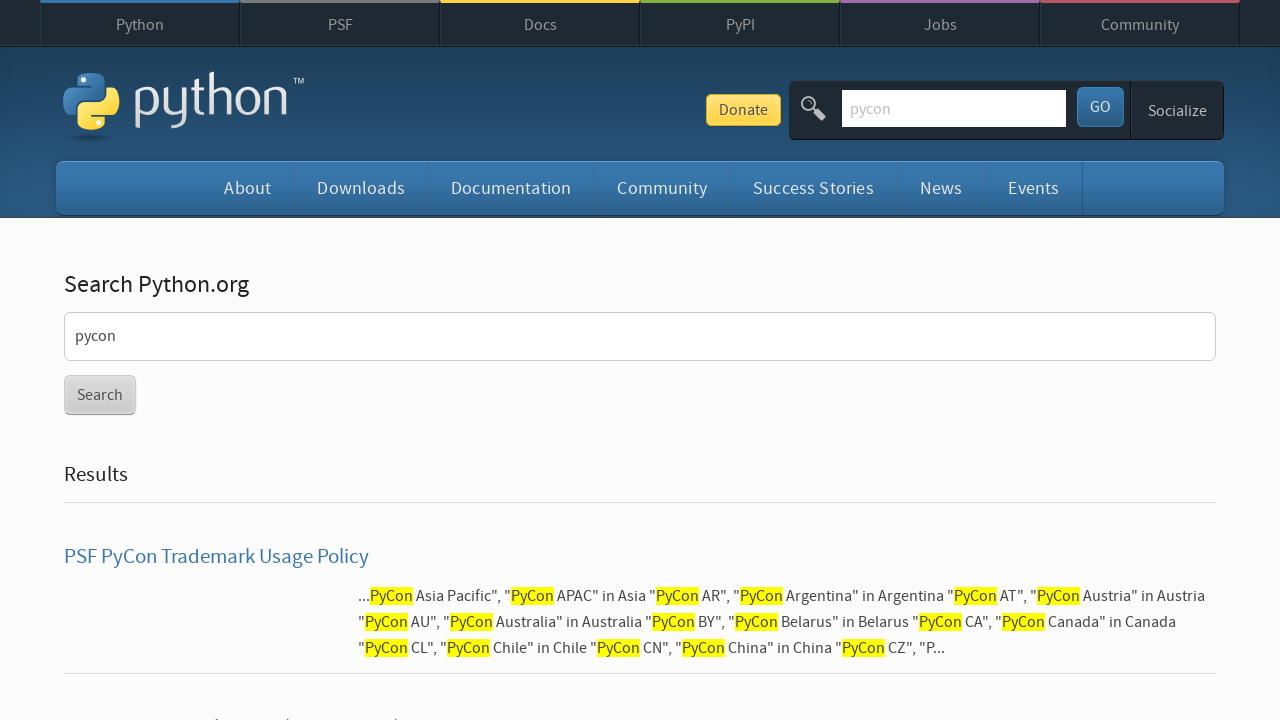